Tests the Publications link in the hamburger menu by opening the nav toggle and clicking the Publications link, then verifying navigation to the publications page

Starting URL: https://www.hematology.org/

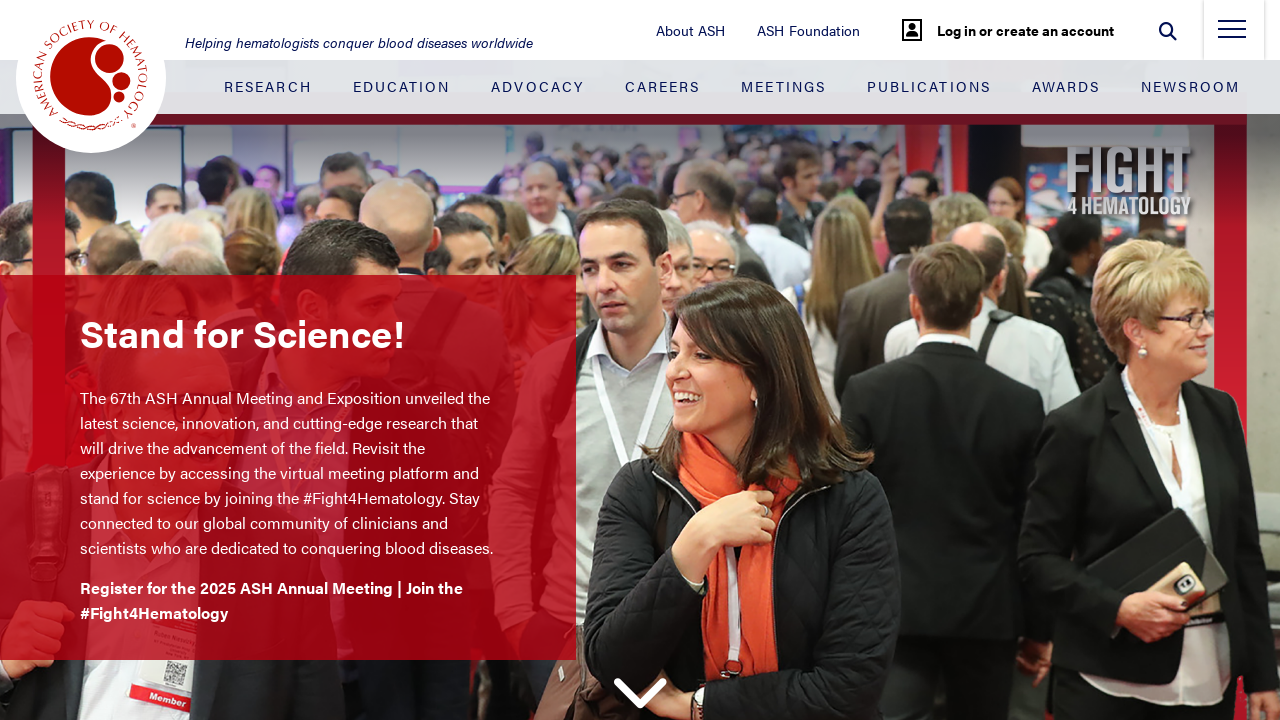

Clicked hamburger menu toggle to open navigation at (1232, 35) on .nav-toggle
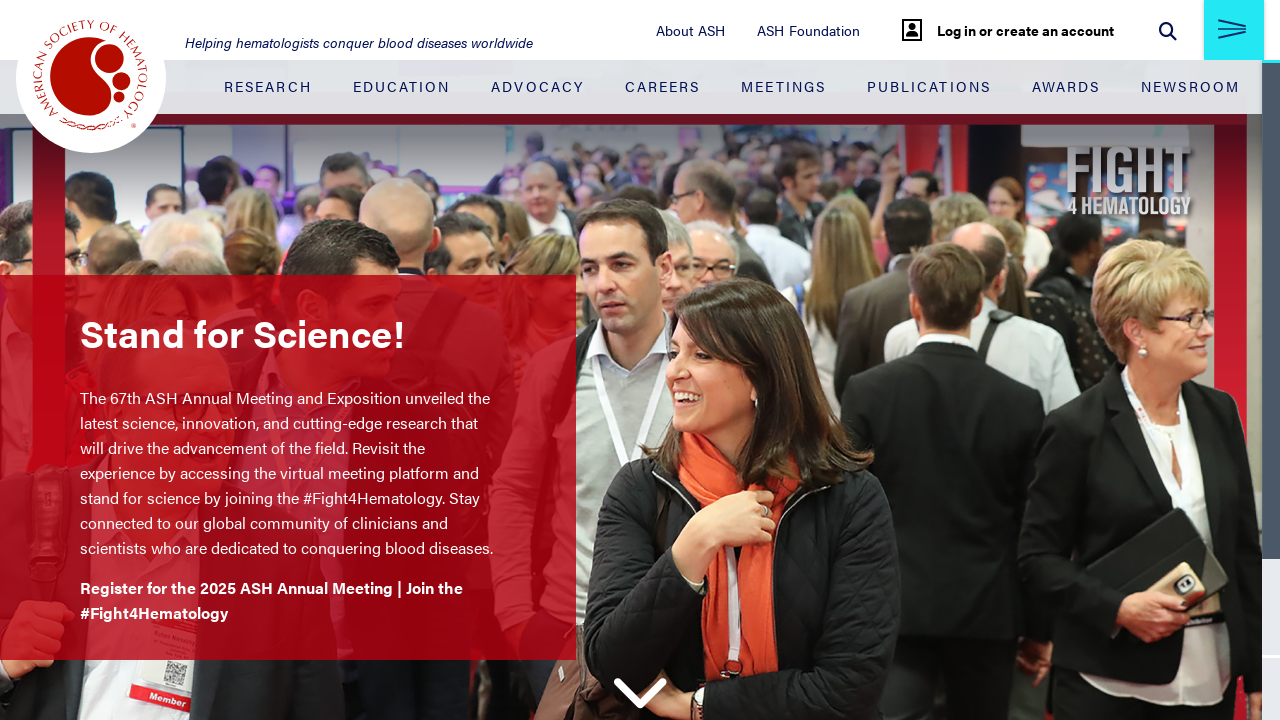

Clicked Publications link in hamburger menu at (1105, 398) on .side-menu-container__blue-section .nav-item:nth-child(6) > .nav-link
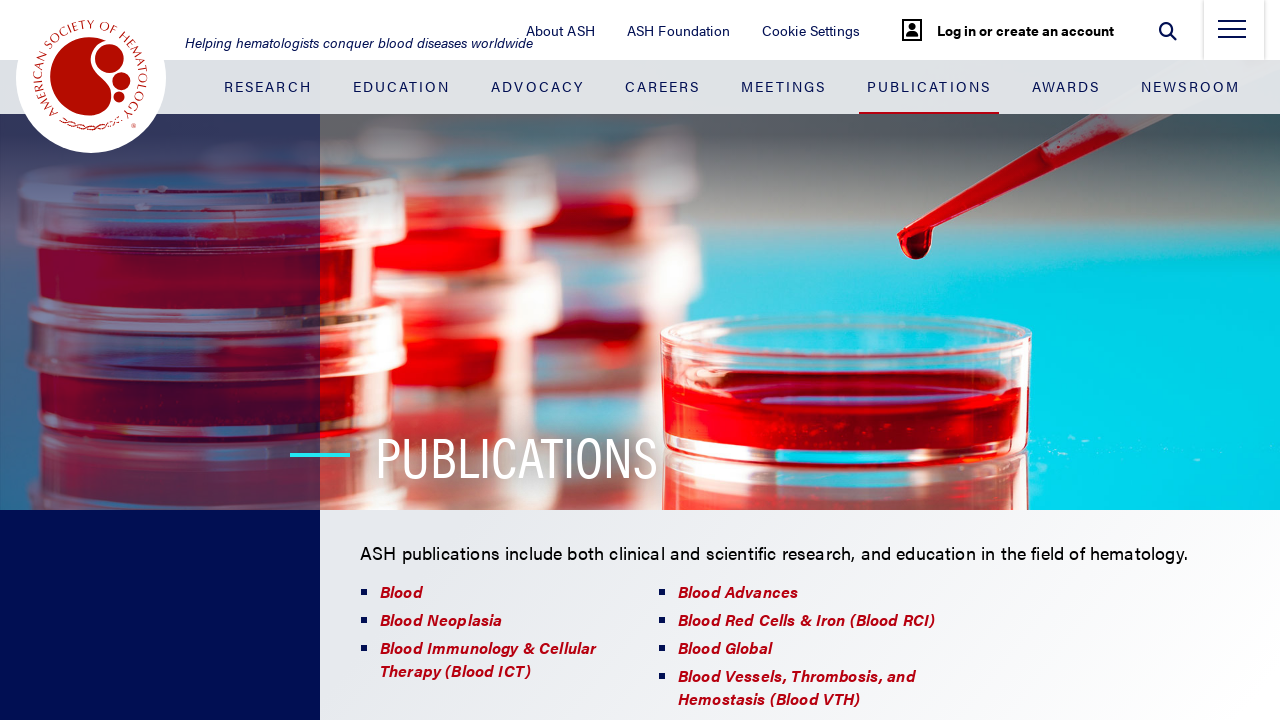

Navigation to publications page completed
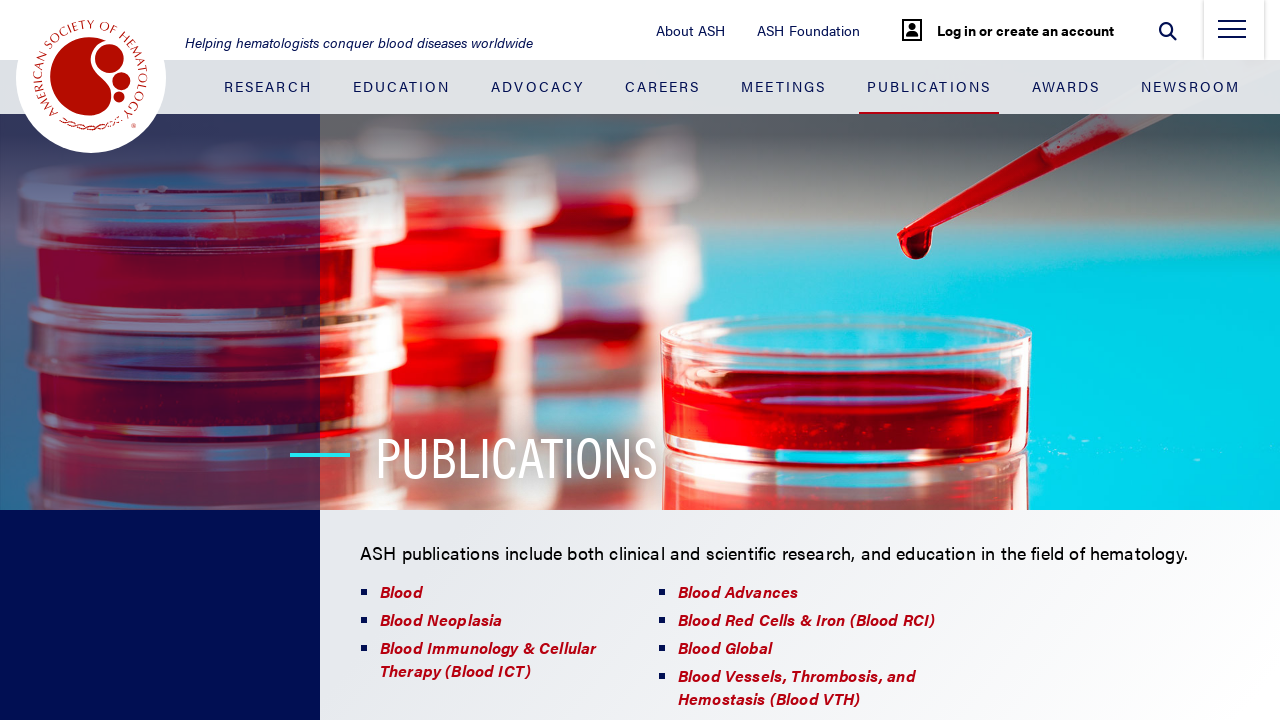

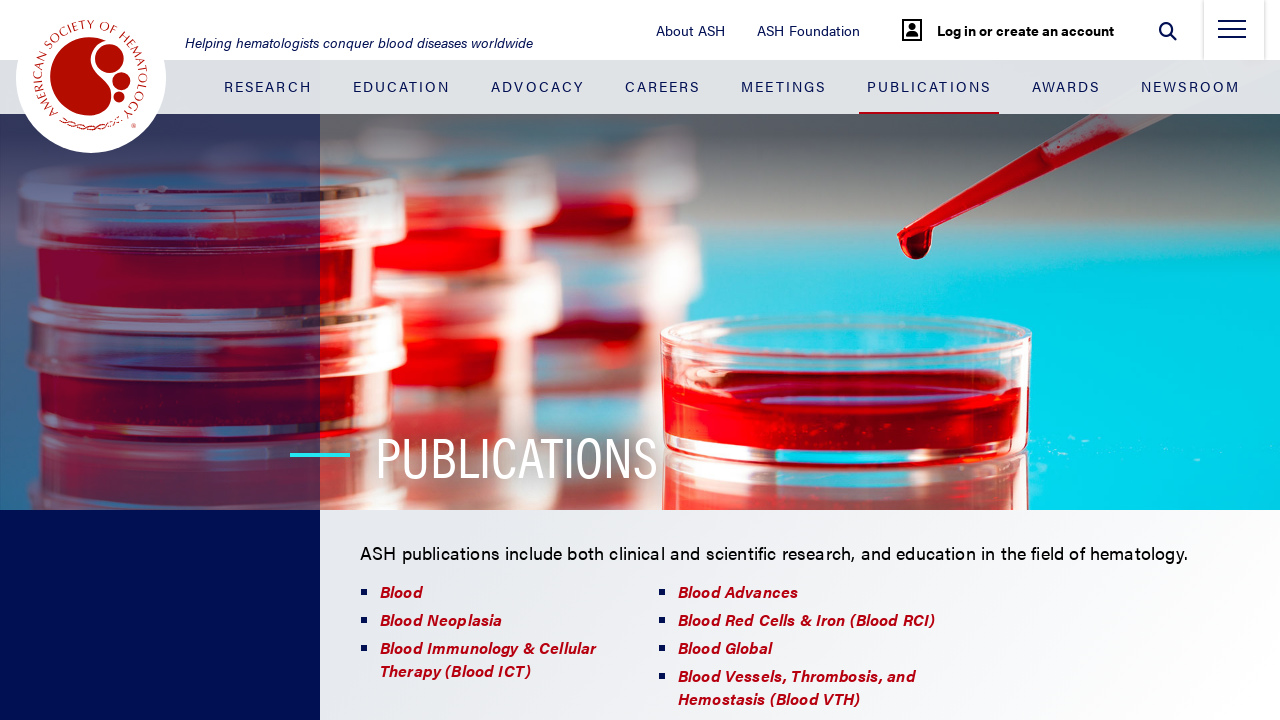